Tests tab scrolling functionality on a DevExpress demo page by clicking the left scroll button 5 times to navigate through tabs

Starting URL: https://demos.devexpress.com/ASPxNavigationAndLayoutDemos/TabControl/TabScrolling.aspx

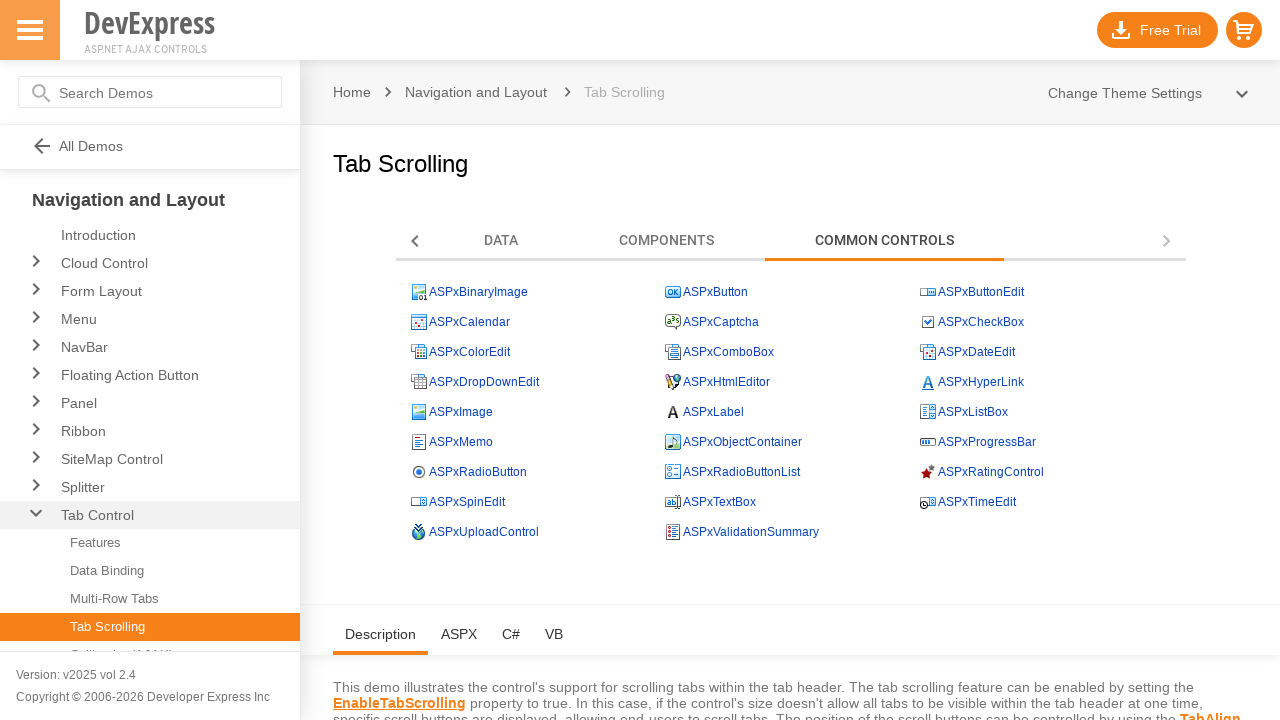

Waited for left scroll button to load
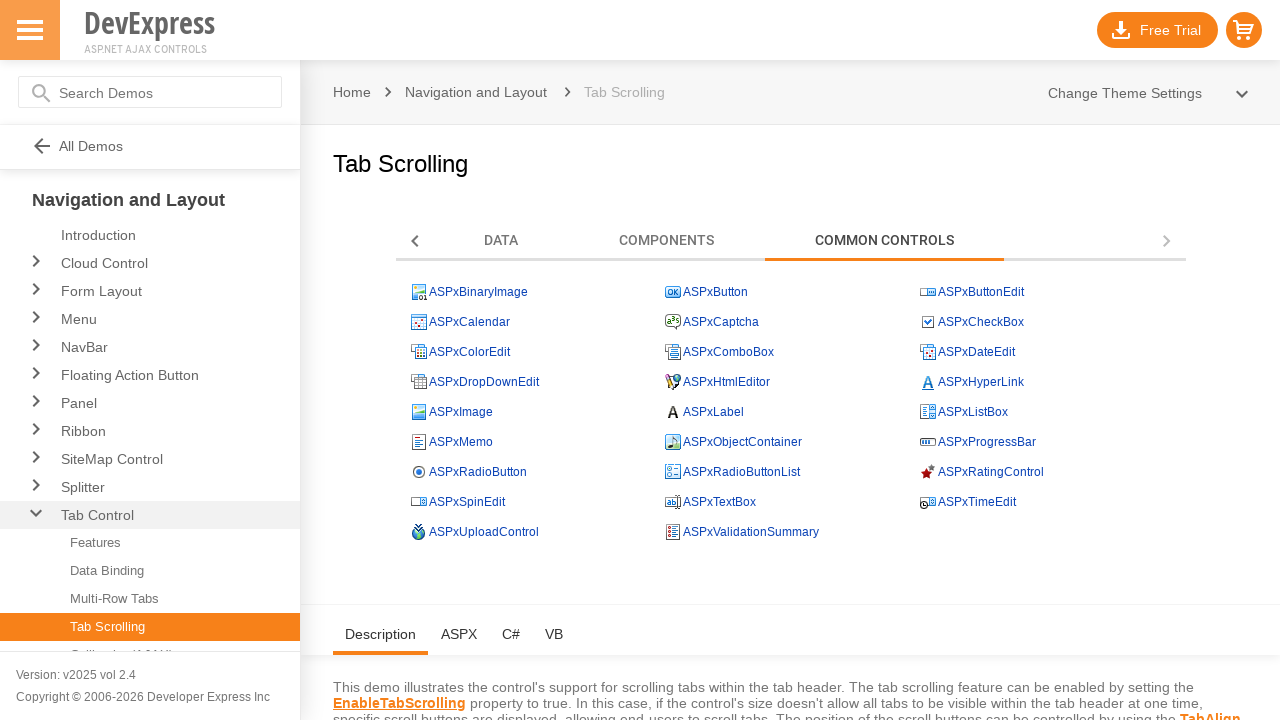

Clicked left scroll button (click 1 of 5) at (414, 241) on xpath=//div[@id='ContentHolder_ASPxPageControl1_SBL']
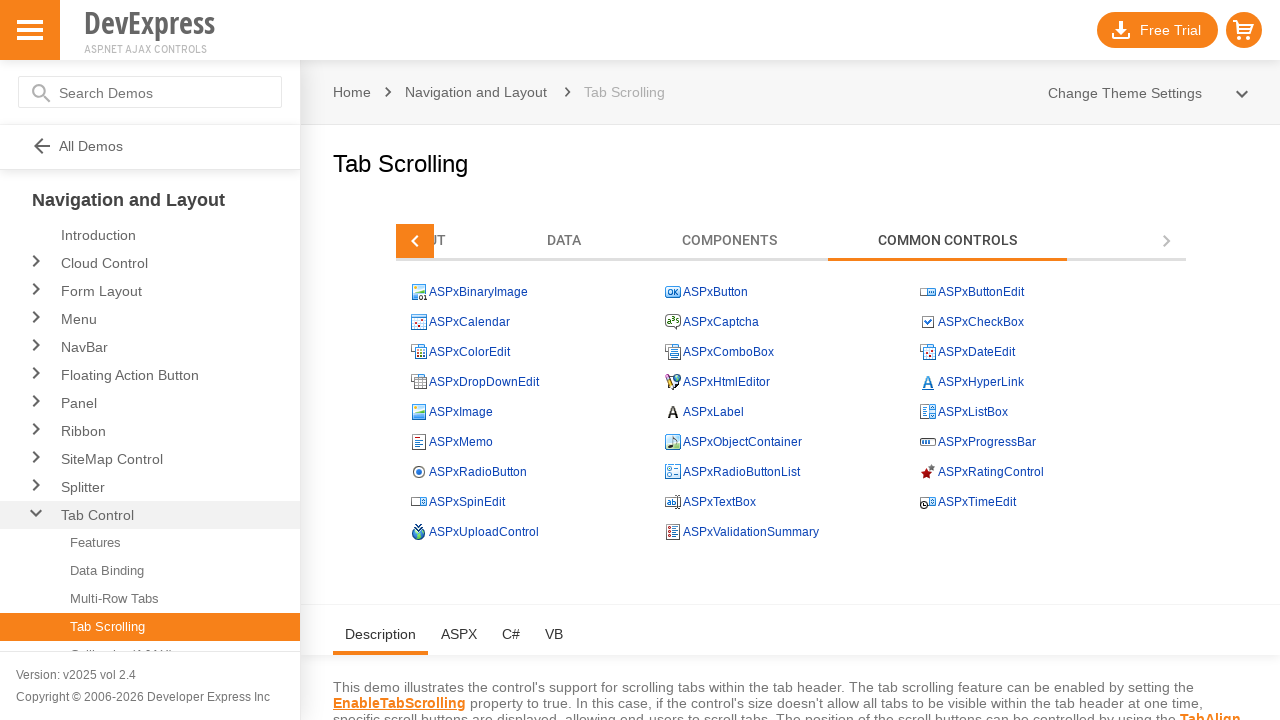

Waited 500ms for visual effect after scroll button click 1
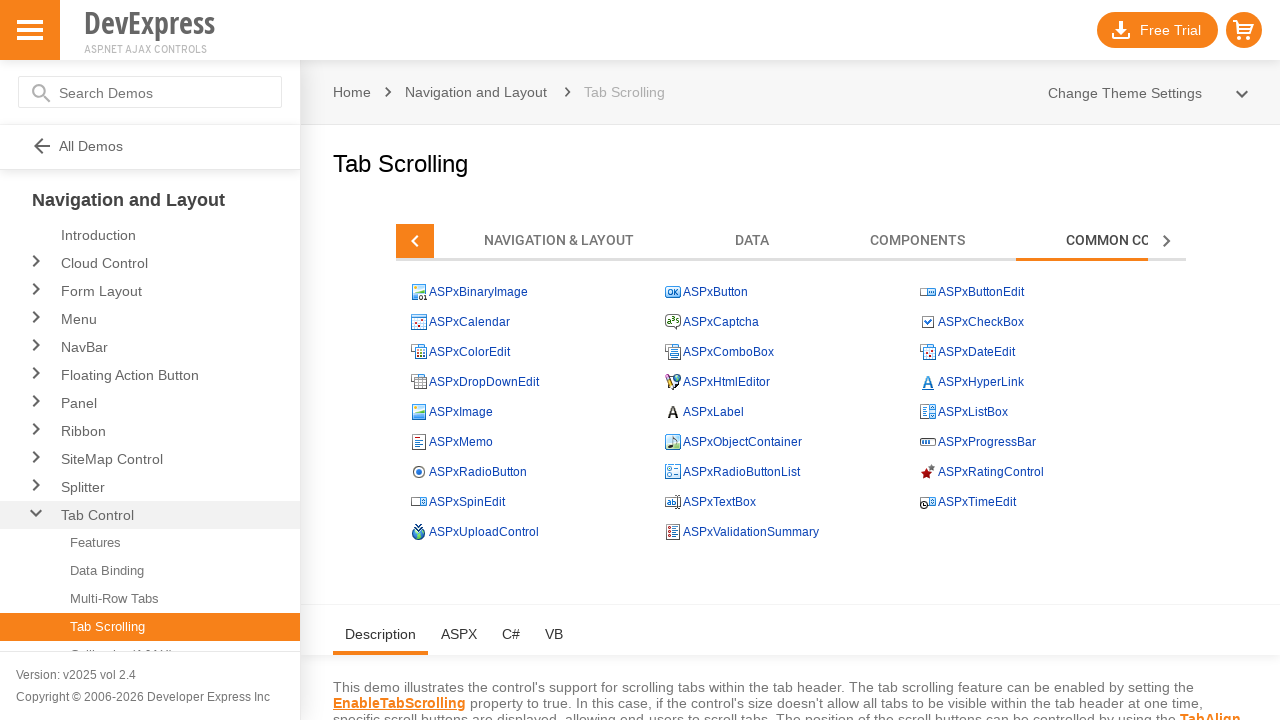

Clicked left scroll button (click 2 of 5) at (414, 241) on xpath=//div[@id='ContentHolder_ASPxPageControl1_SBL']
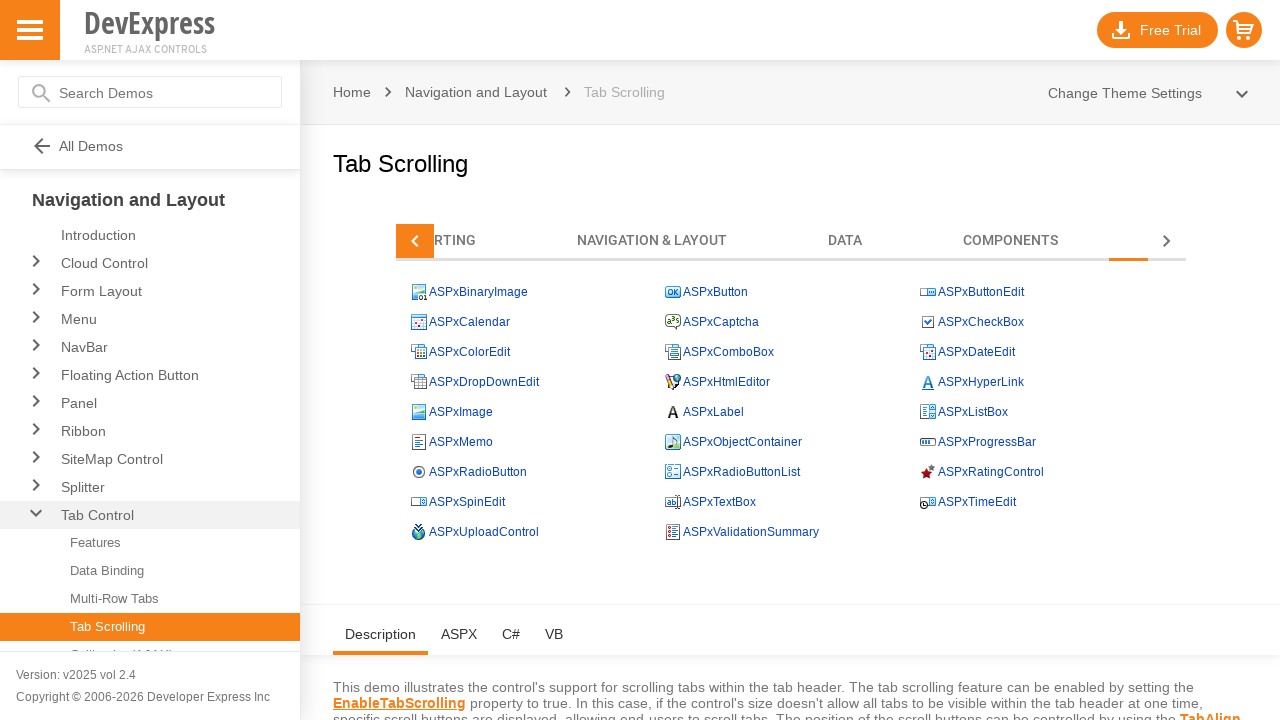

Waited 500ms for visual effect after scroll button click 2
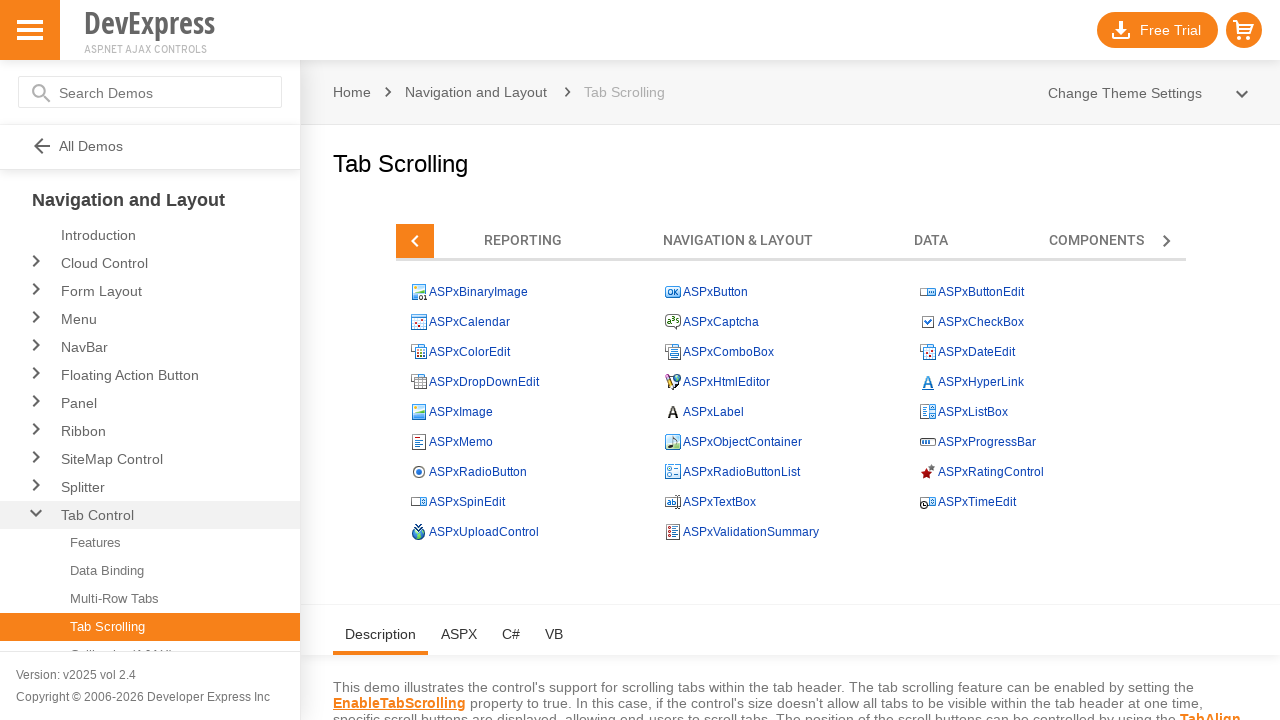

Clicked left scroll button (click 3 of 5) at (414, 241) on xpath=//div[@id='ContentHolder_ASPxPageControl1_SBL']
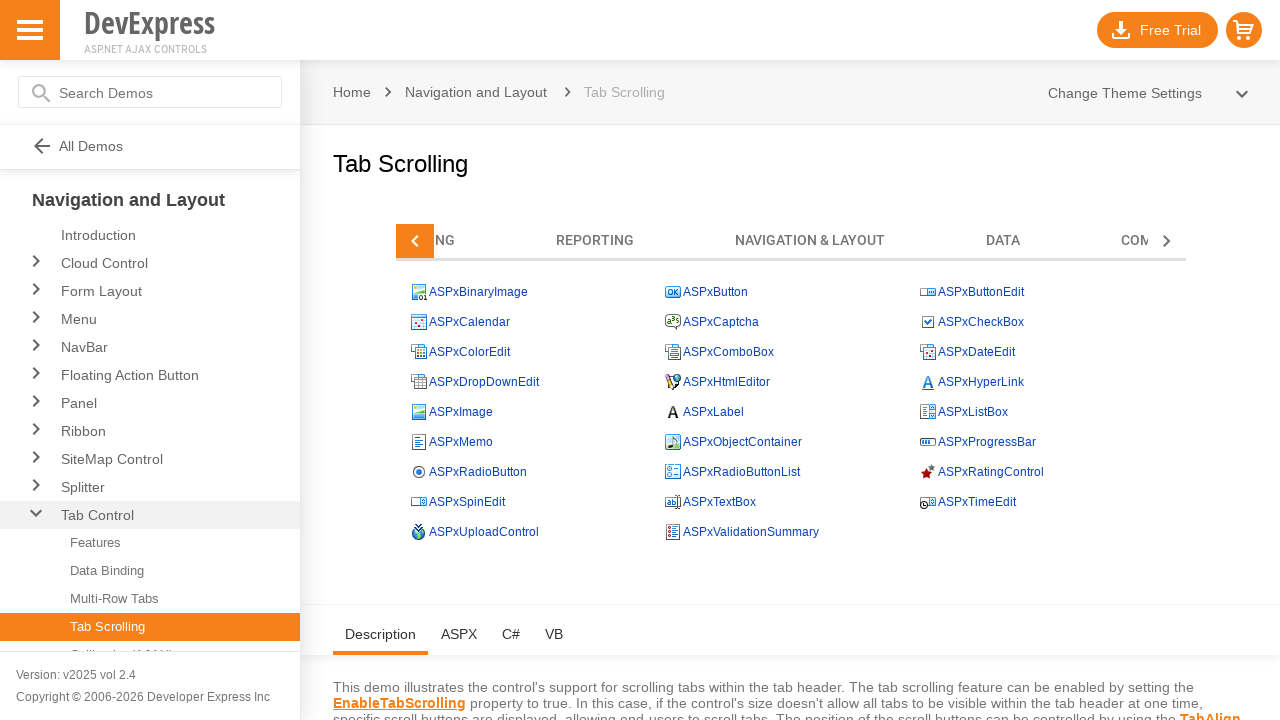

Waited 500ms for visual effect after scroll button click 3
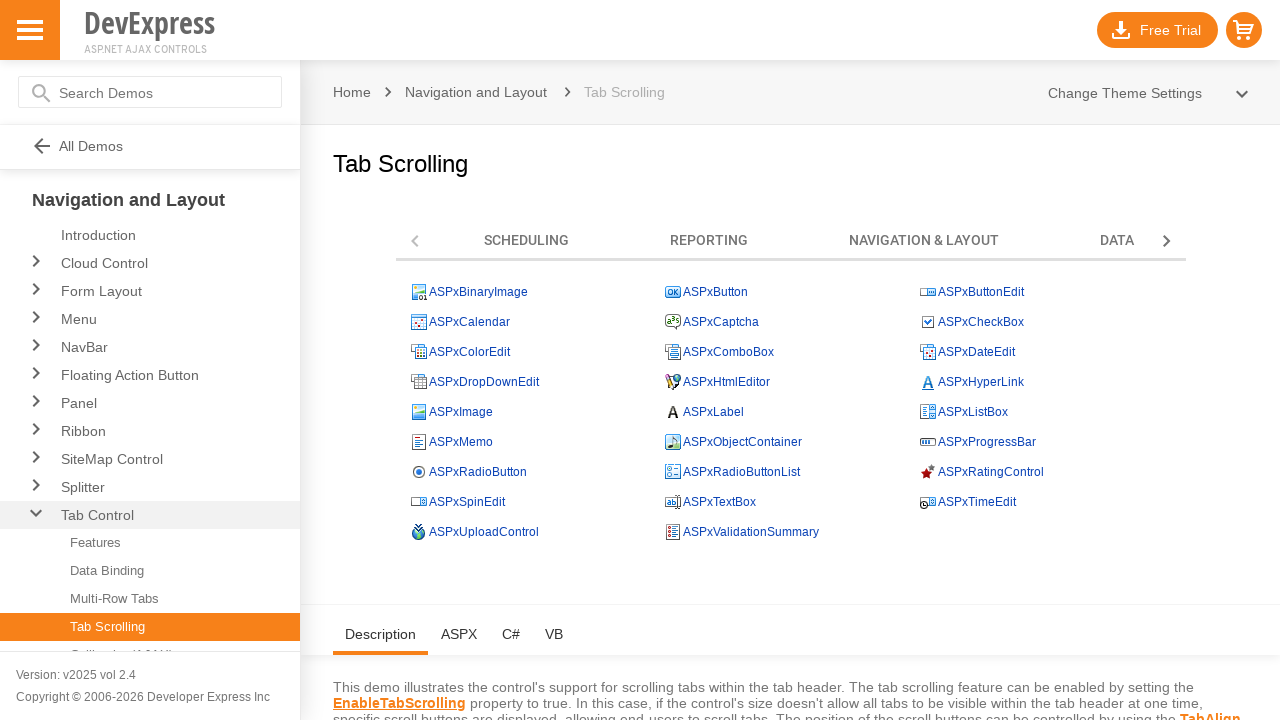

Clicked left scroll button (click 4 of 5) at (414, 241) on xpath=//div[@id='ContentHolder_ASPxPageControl1_SBL']
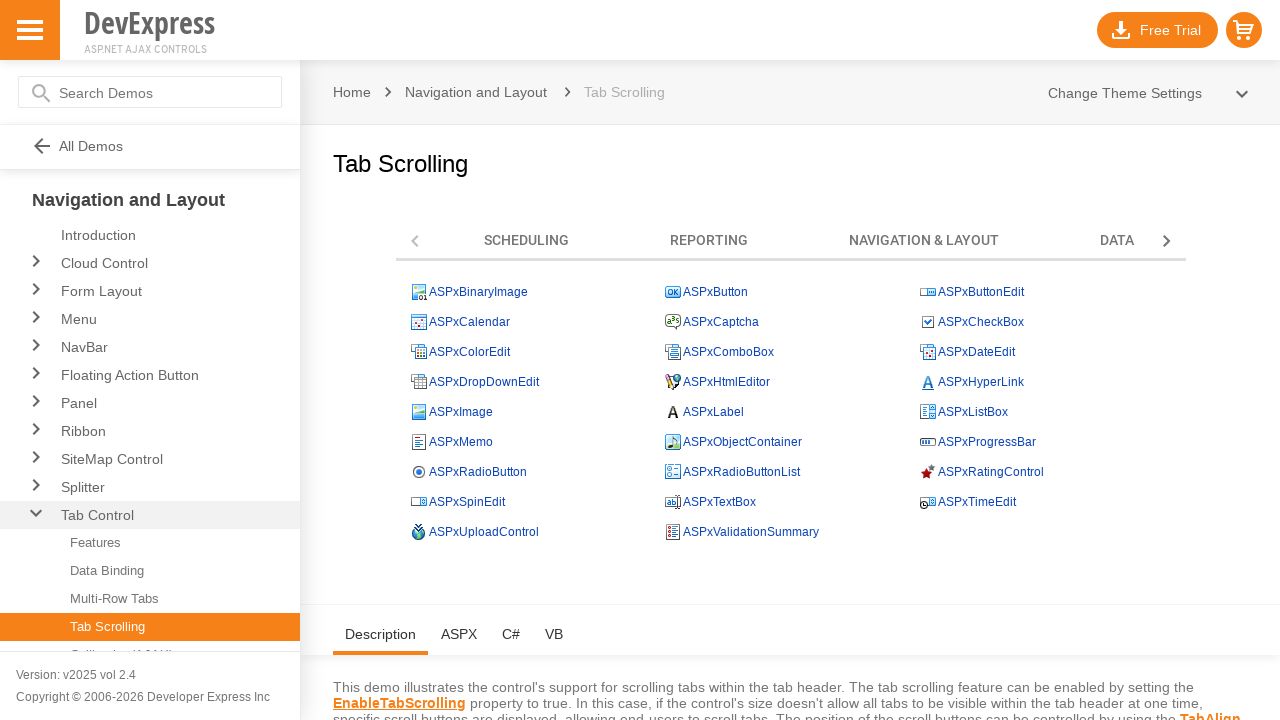

Waited 500ms for visual effect after scroll button click 4
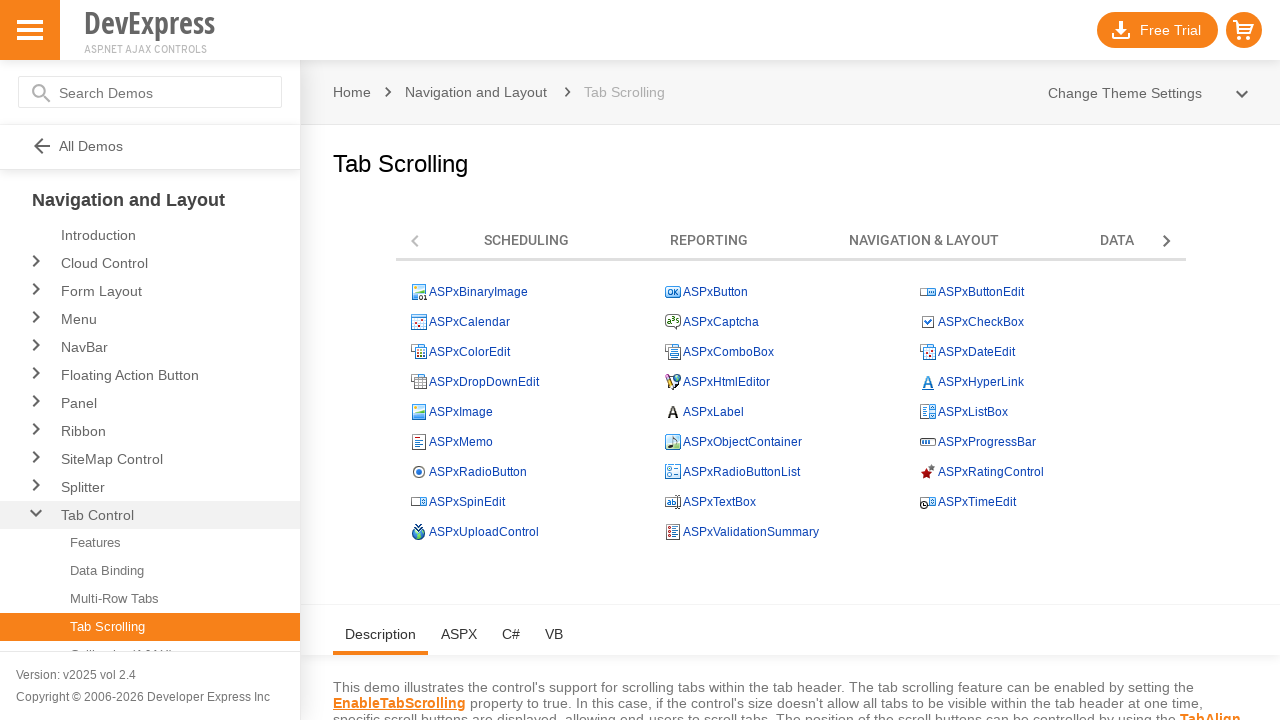

Clicked left scroll button (click 5 of 5) at (414, 241) on xpath=//div[@id='ContentHolder_ASPxPageControl1_SBL']
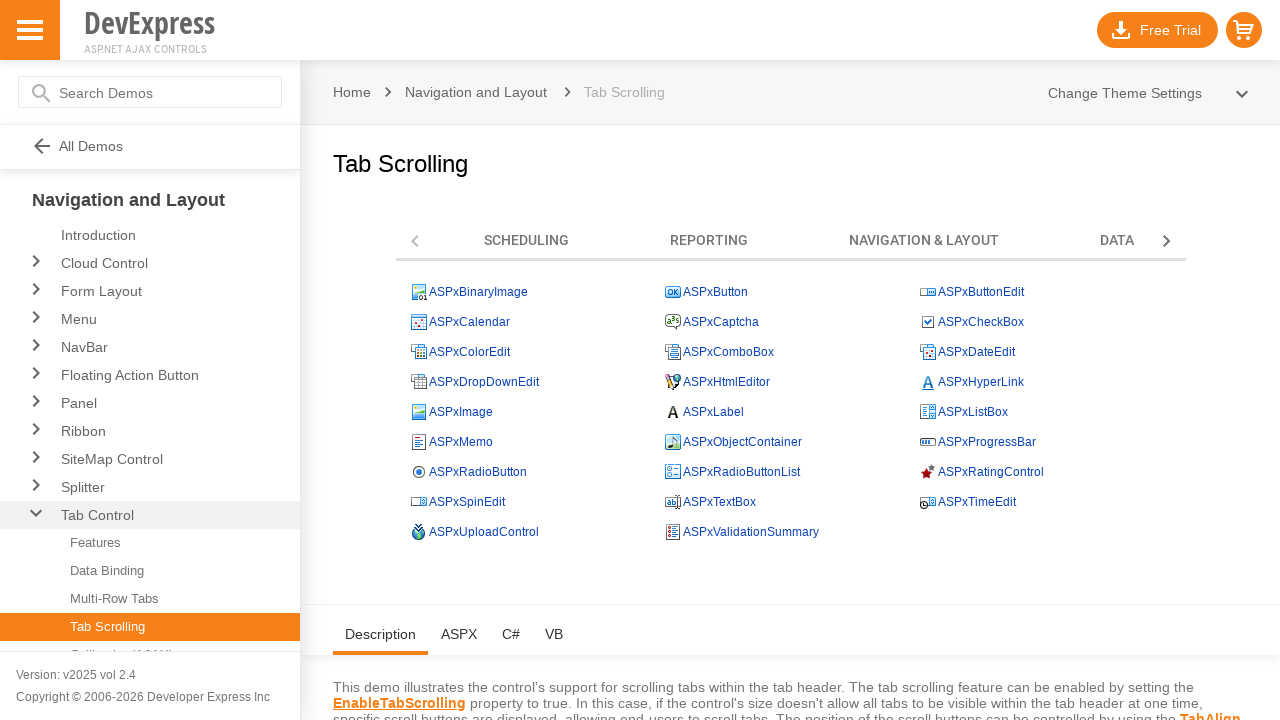

Waited 500ms for visual effect after scroll button click 5
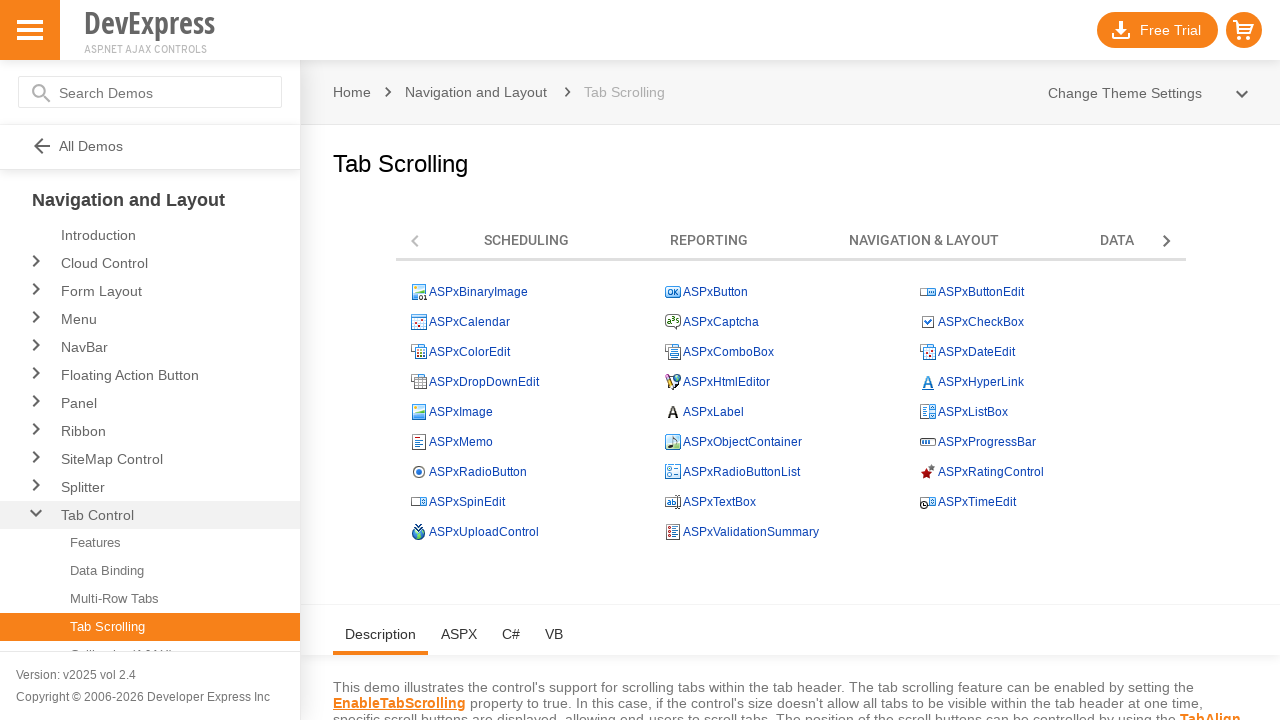

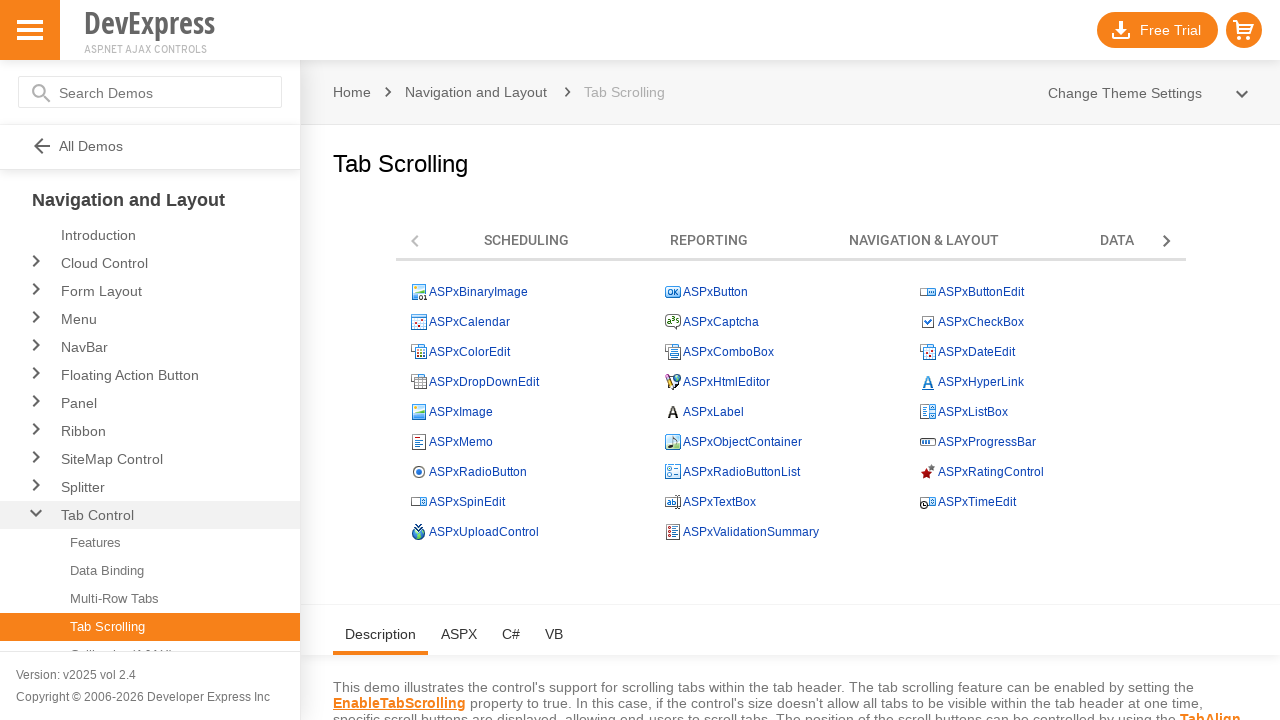